Tests JavaScript confirm dialog by clicking confirm button and dismissing it

Starting URL: https://the-internet.herokuapp.com/javascript_alerts

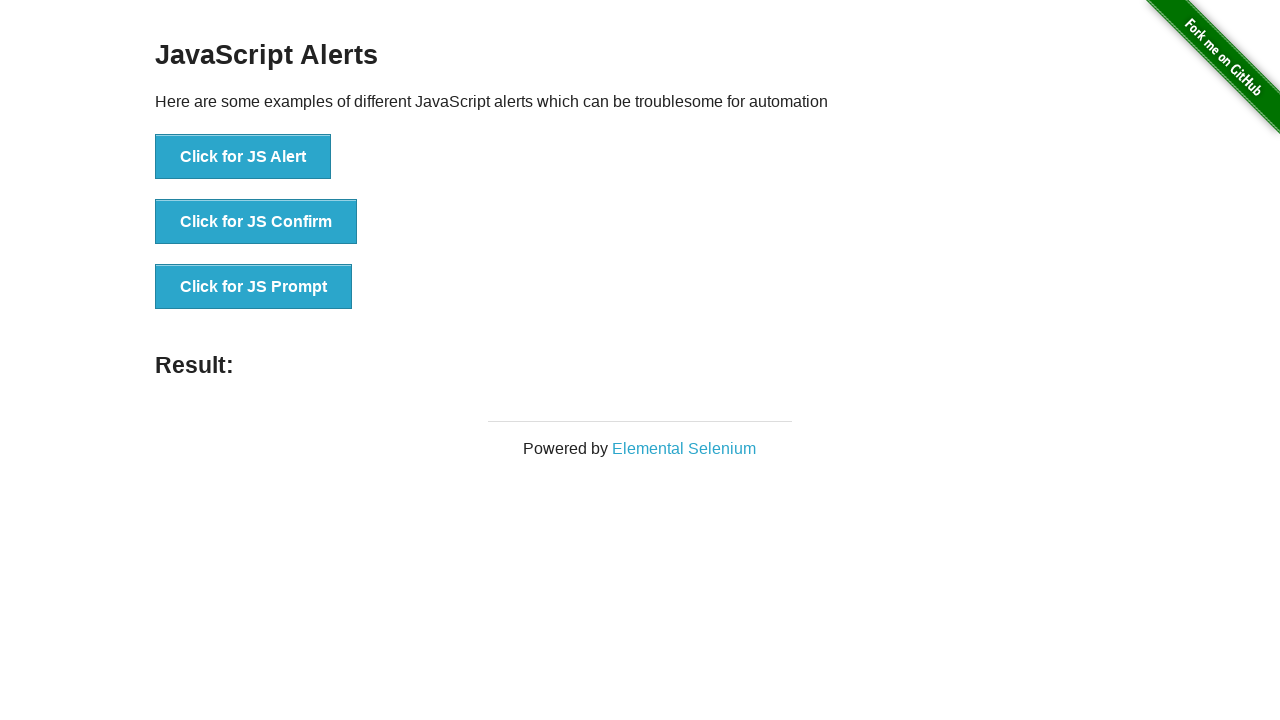

Set up dialog handler to dismiss confirm dialog
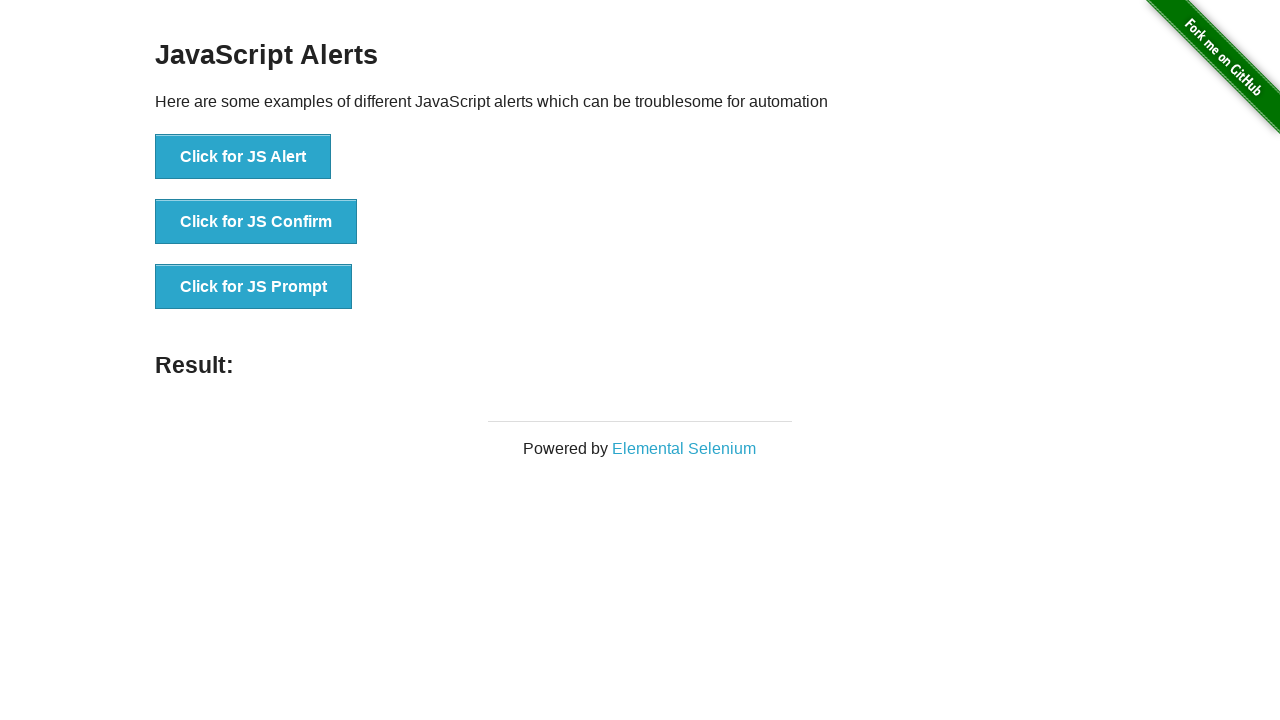

Clicked the confirm button to trigger JavaScript confirm dialog at (256, 222) on xpath=//ul/li[2]/button
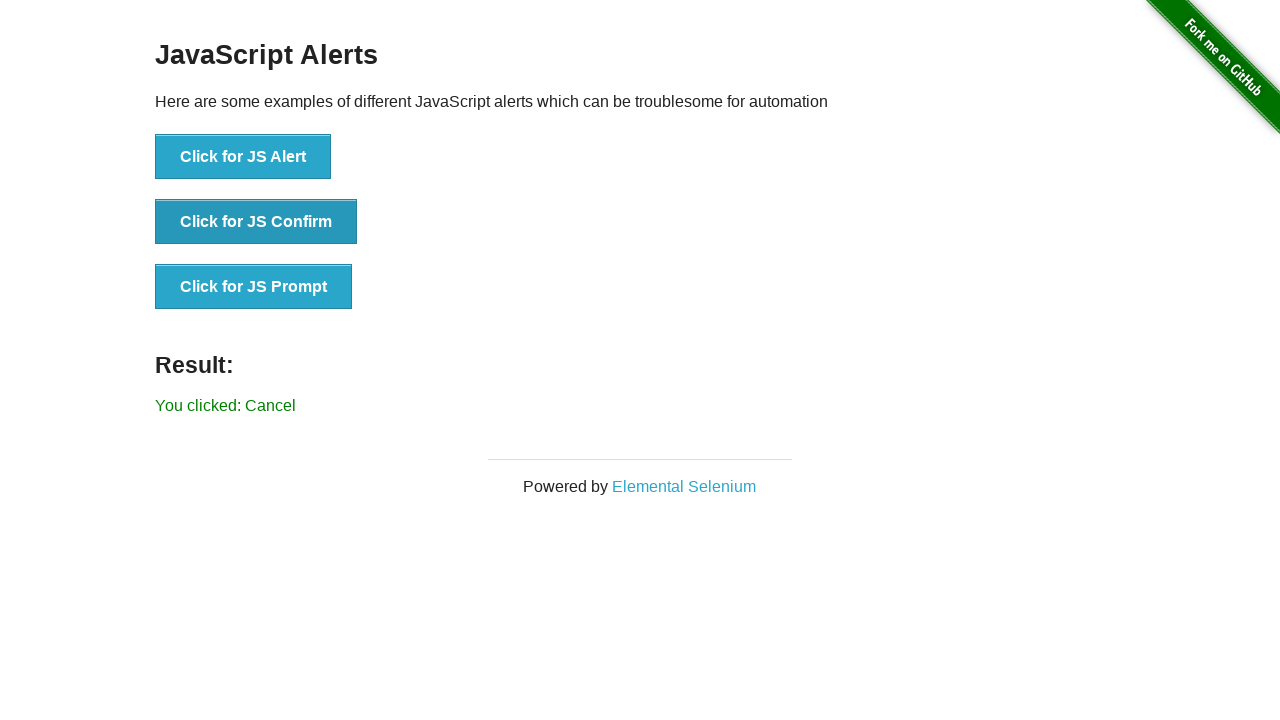

Verified that dismiss action resulted in 'You clicked: Cancel' message
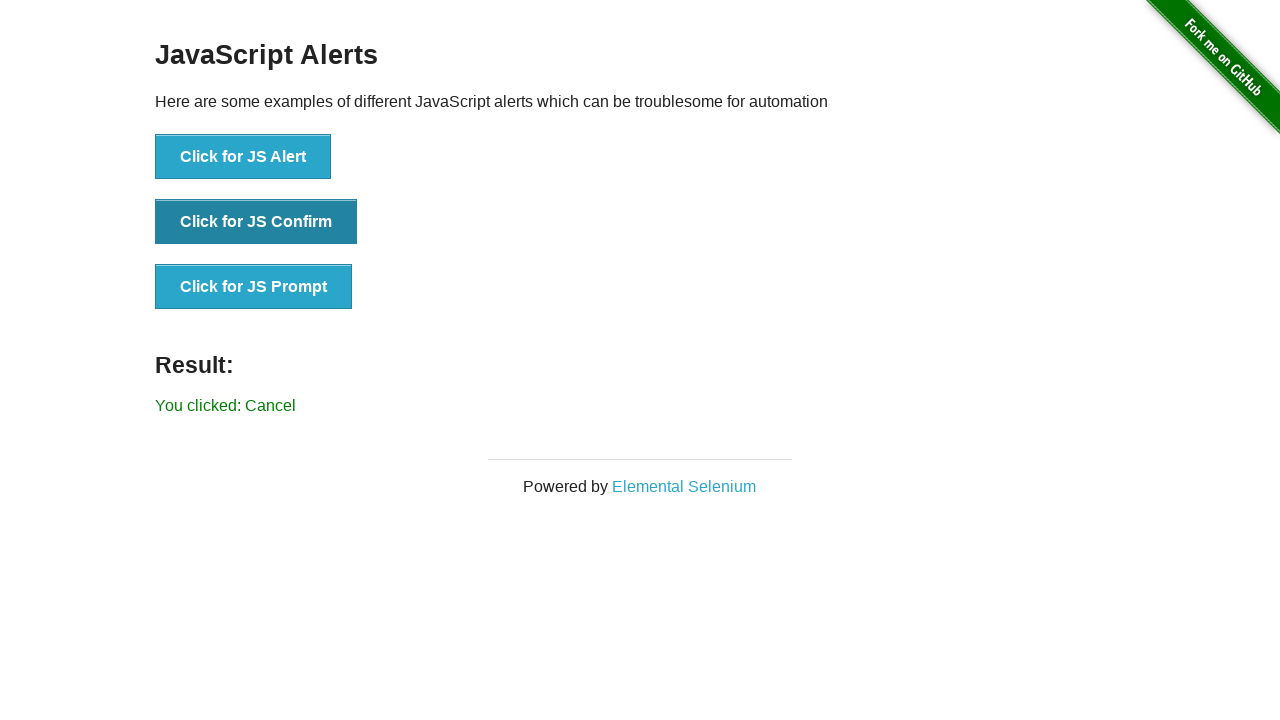

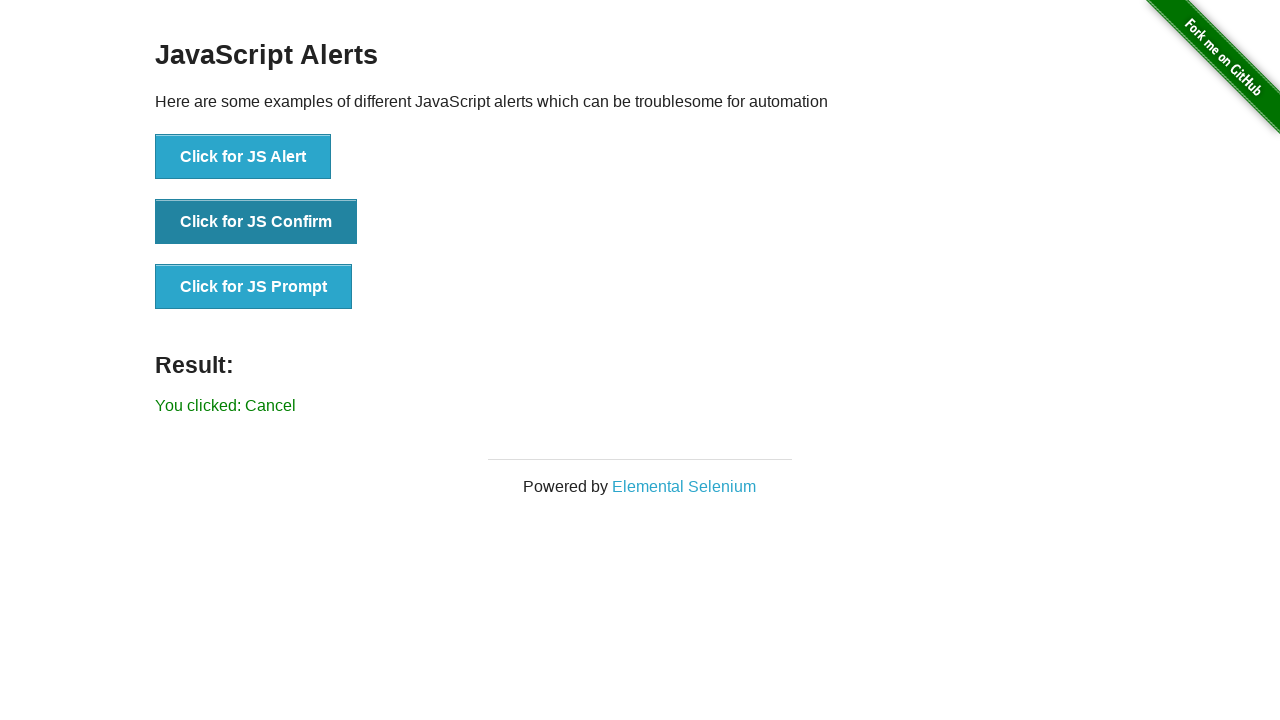